Tests opening a new tab, switching to it, closing it, and returning to the original tab

Starting URL: https://demoqa.com/browser-windows

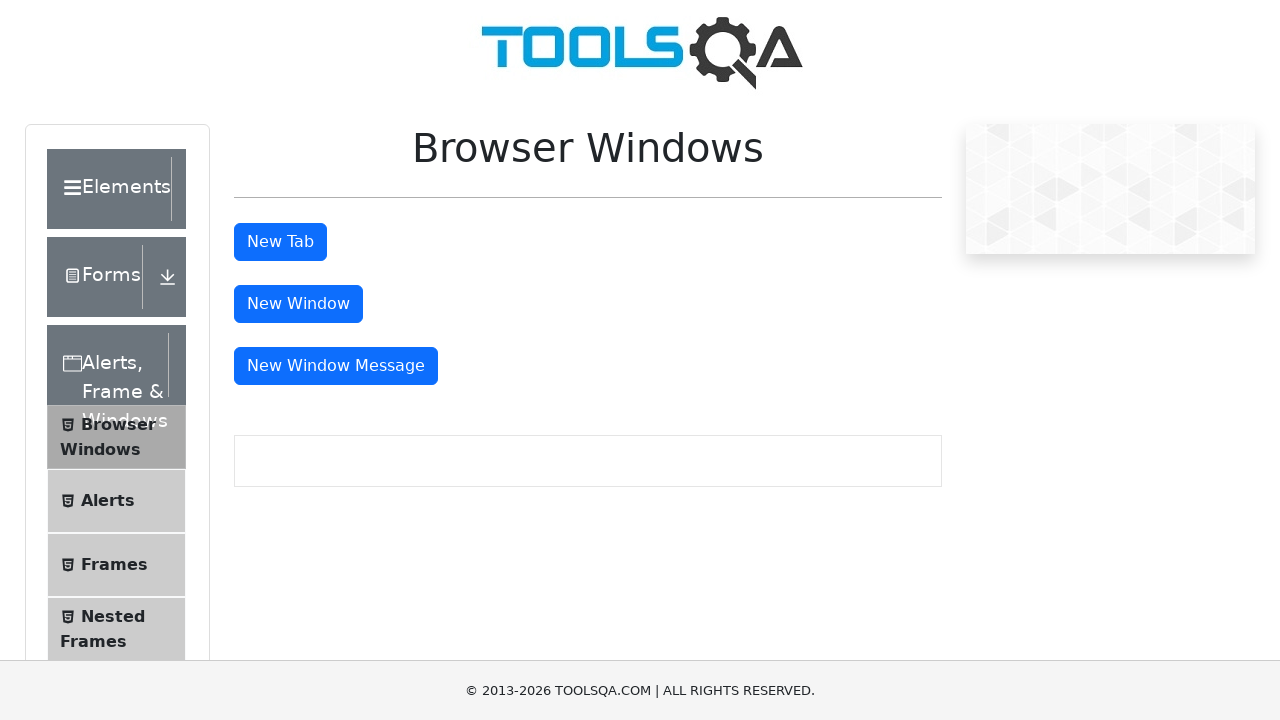

Clicked button to open new tab at (280, 242) on #tabButton
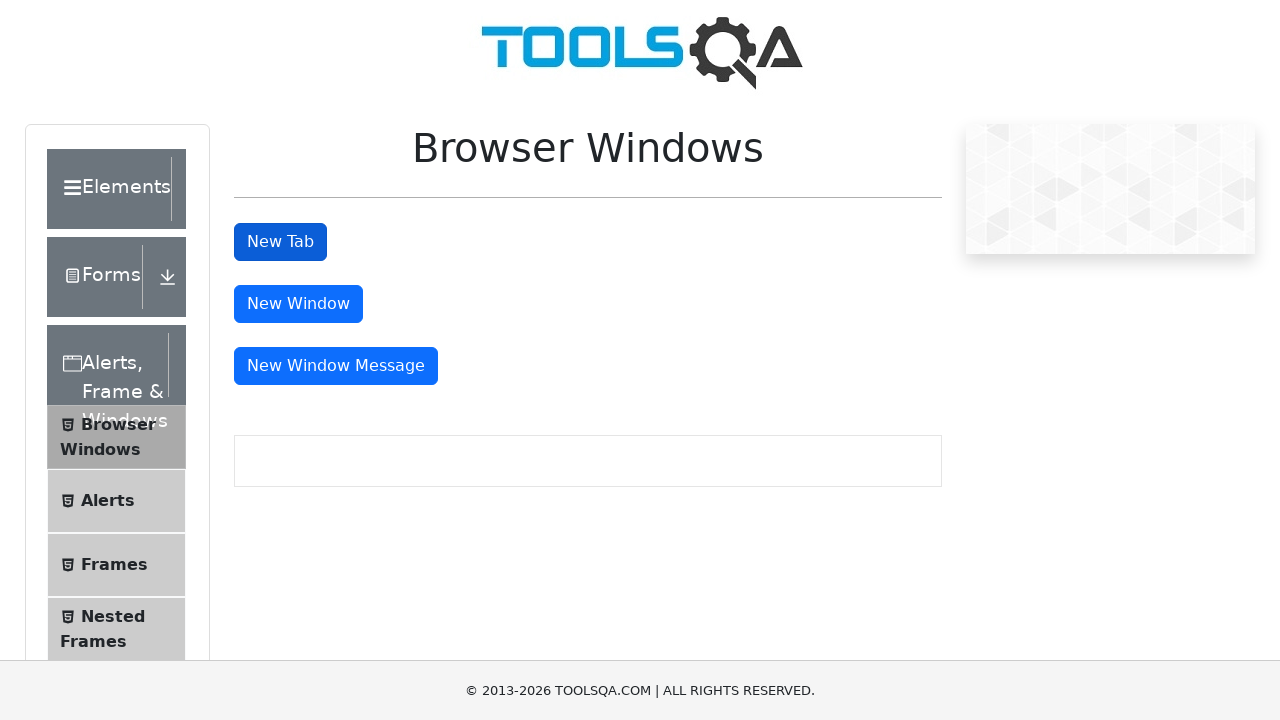

New tab opened and captured
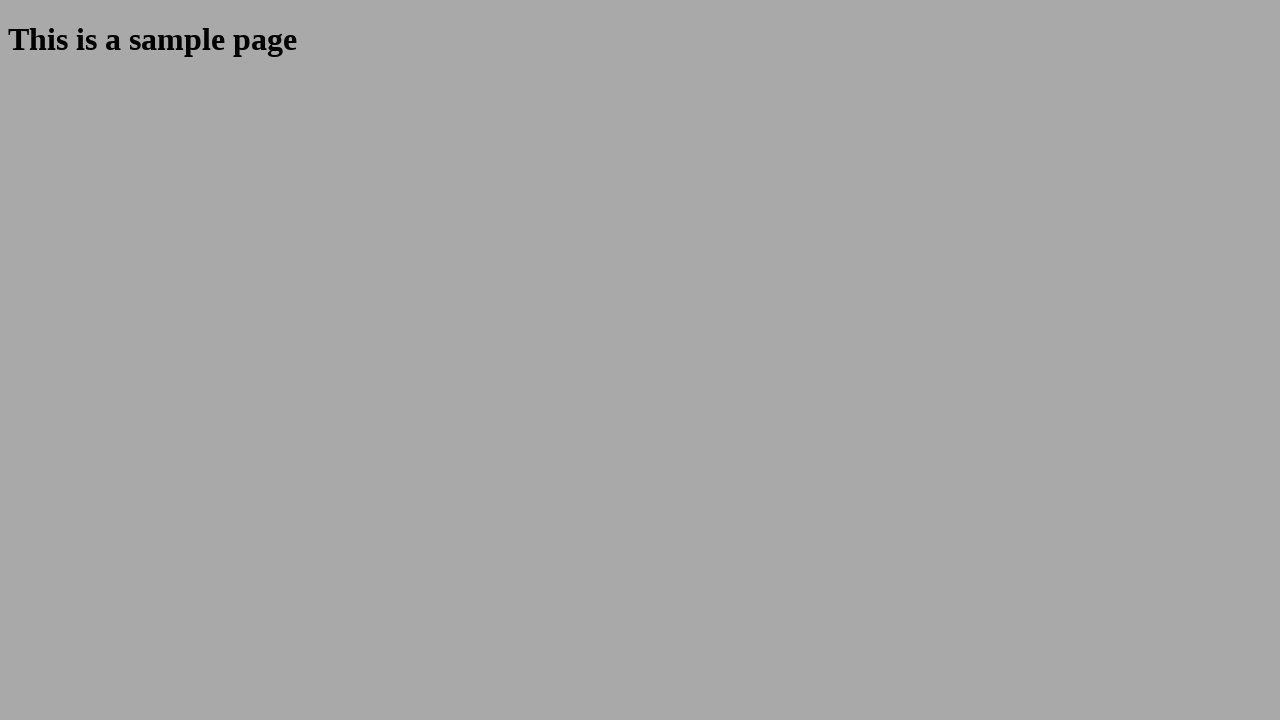

Closed the new tab
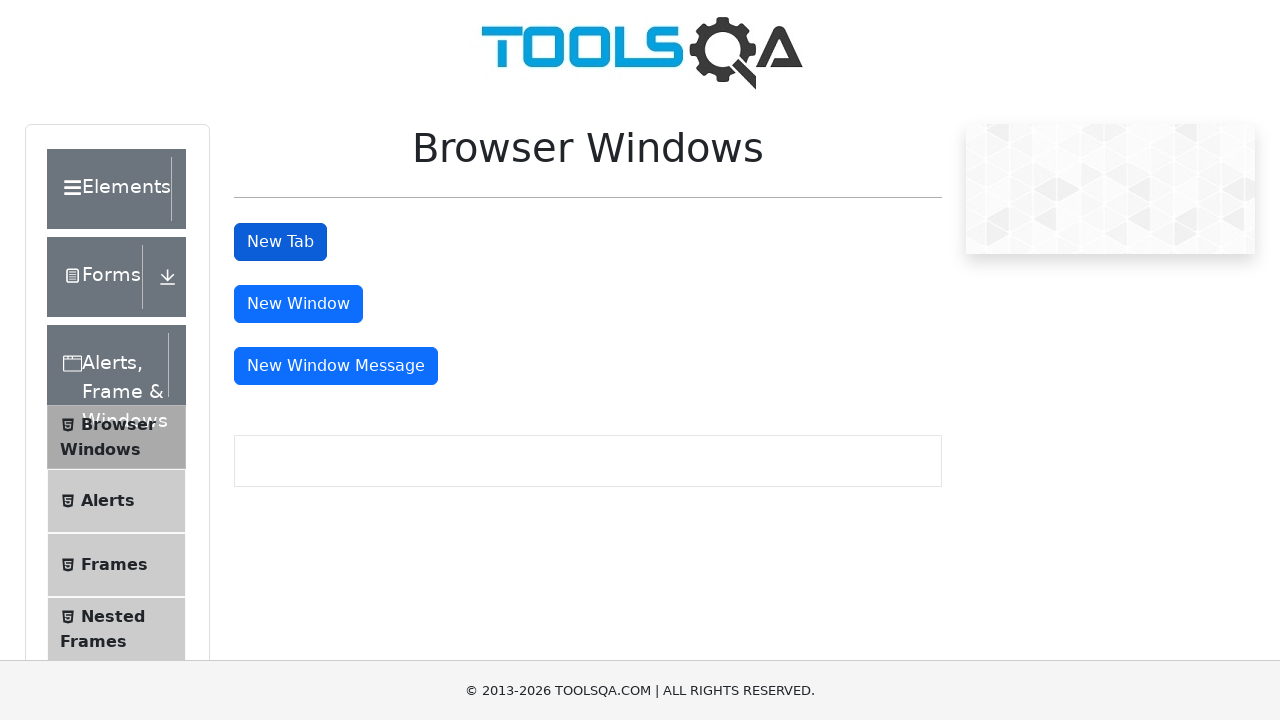

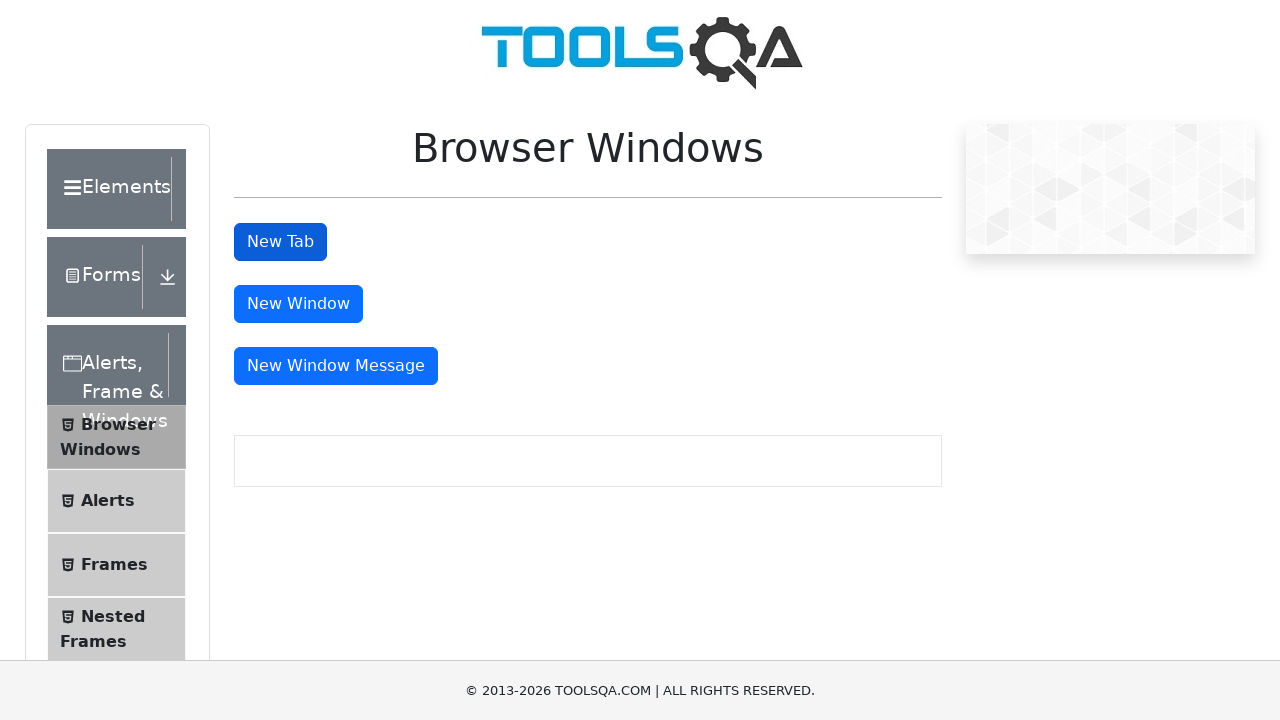